Tests JavaScript confirm dialog by clicking a button to trigger it, waiting for the alert to appear, verifying its text, and dismissing it.

Starting URL: https://bonigarcia.dev/selenium-webdriver-java/dialog-boxes.html

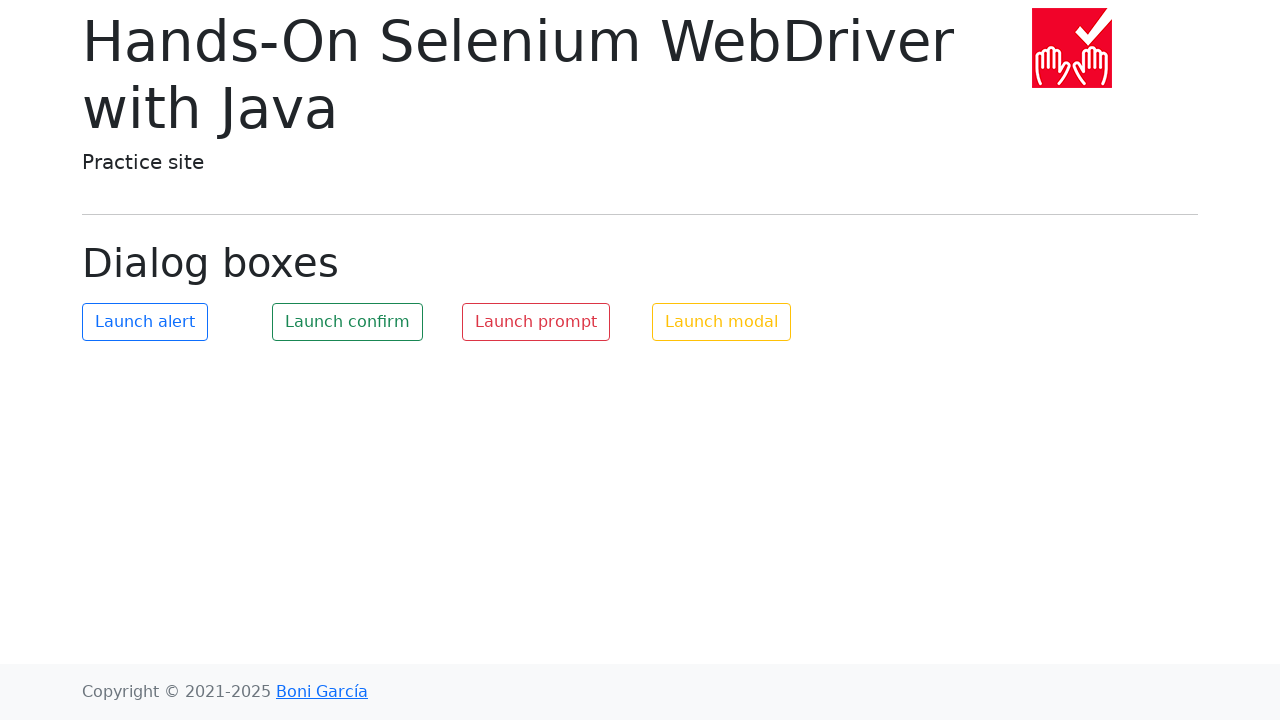

Clicked the confirm button to trigger the dialog at (348, 322) on #my-confirm
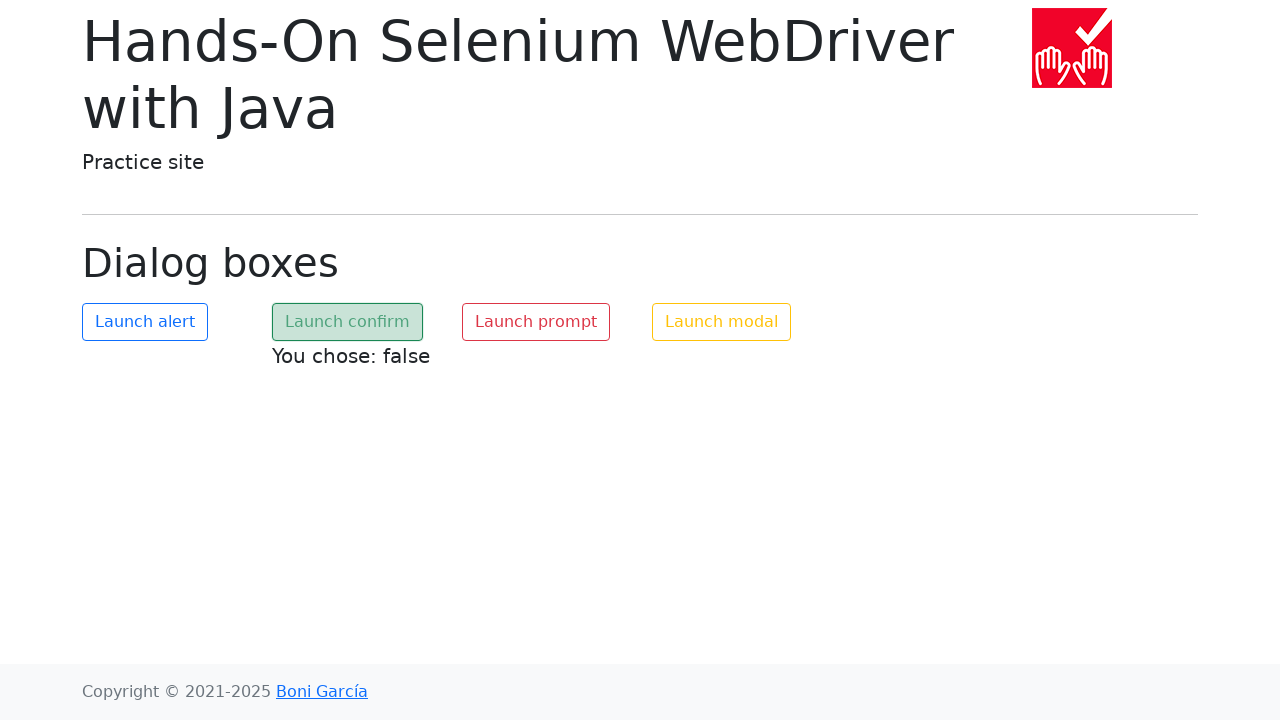

Set up dialog handler to dismiss the confirm dialog
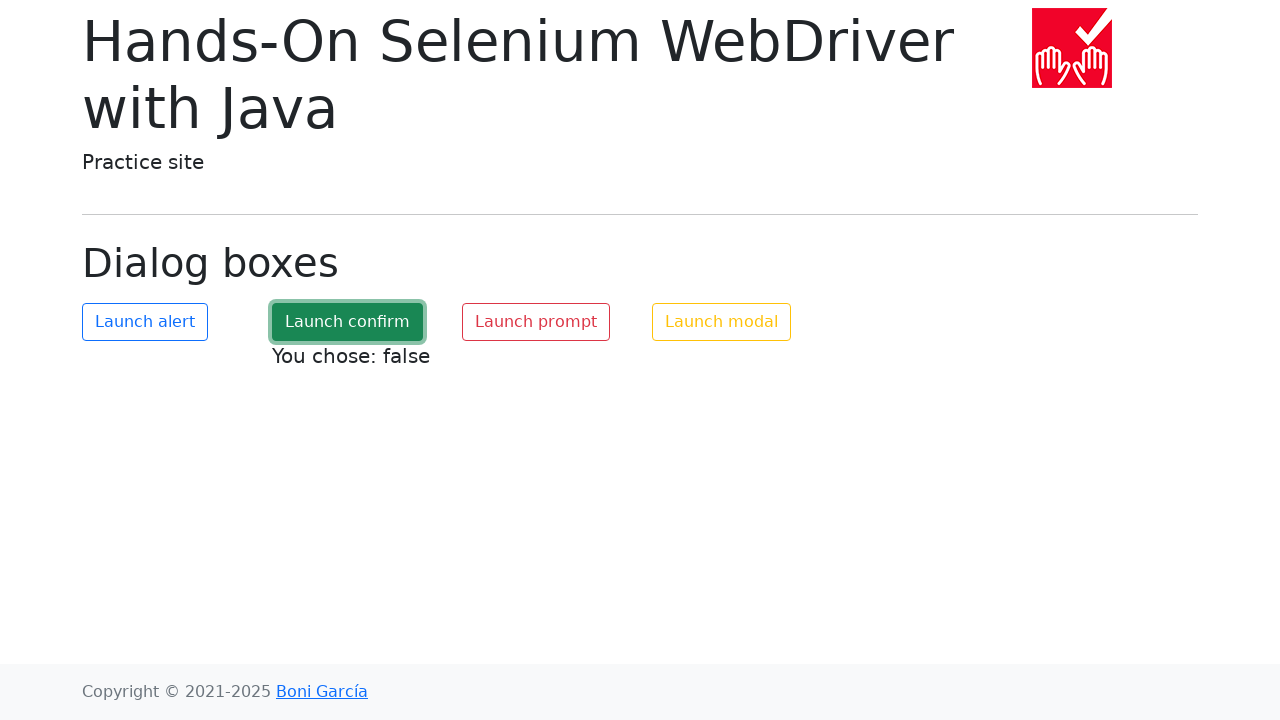

Waited for dialog to be handled
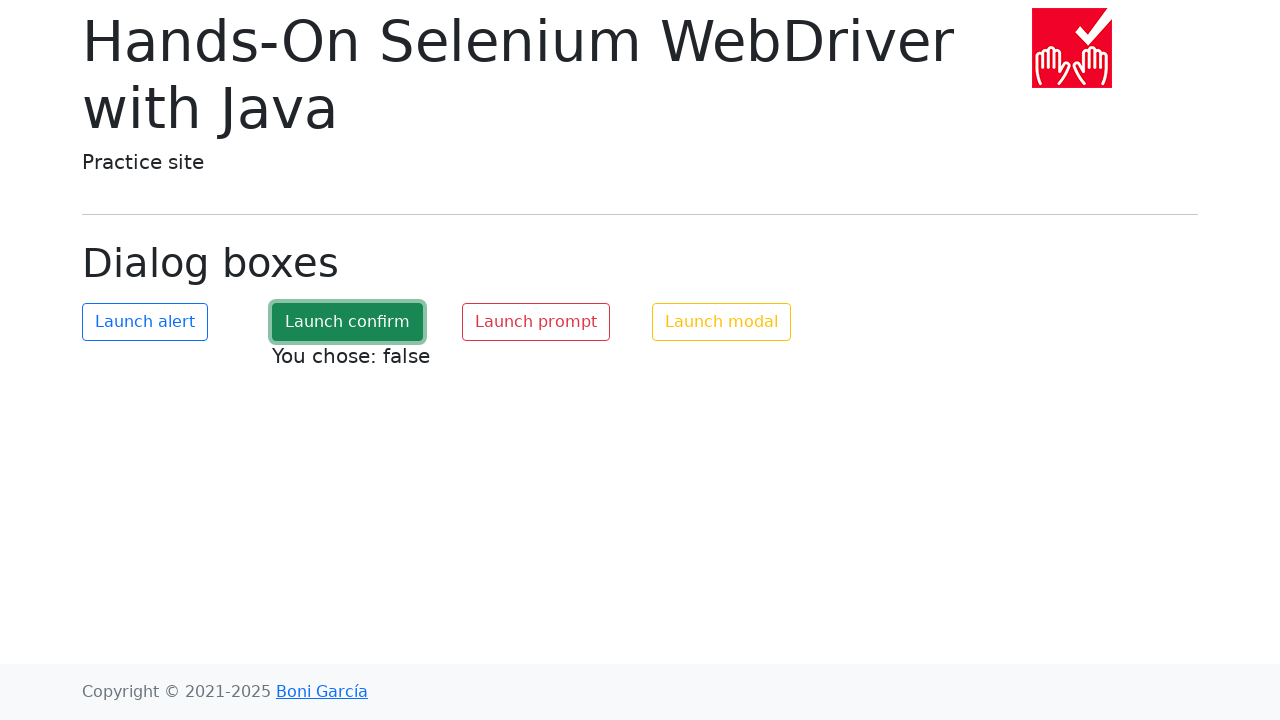

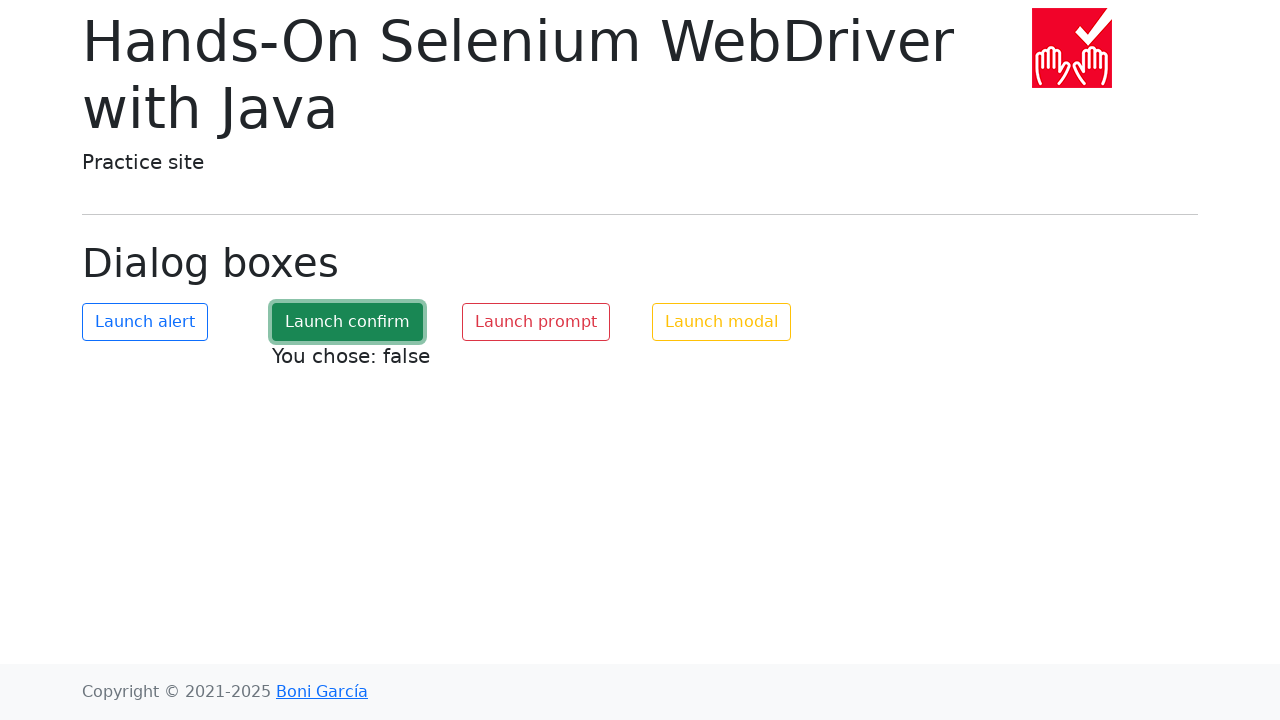